Tests the Python.org website by navigating to it, verifying the title contains "Python", searching for "selenium" using the search box, and submitting the search form.

Starting URL: http://www.python.org

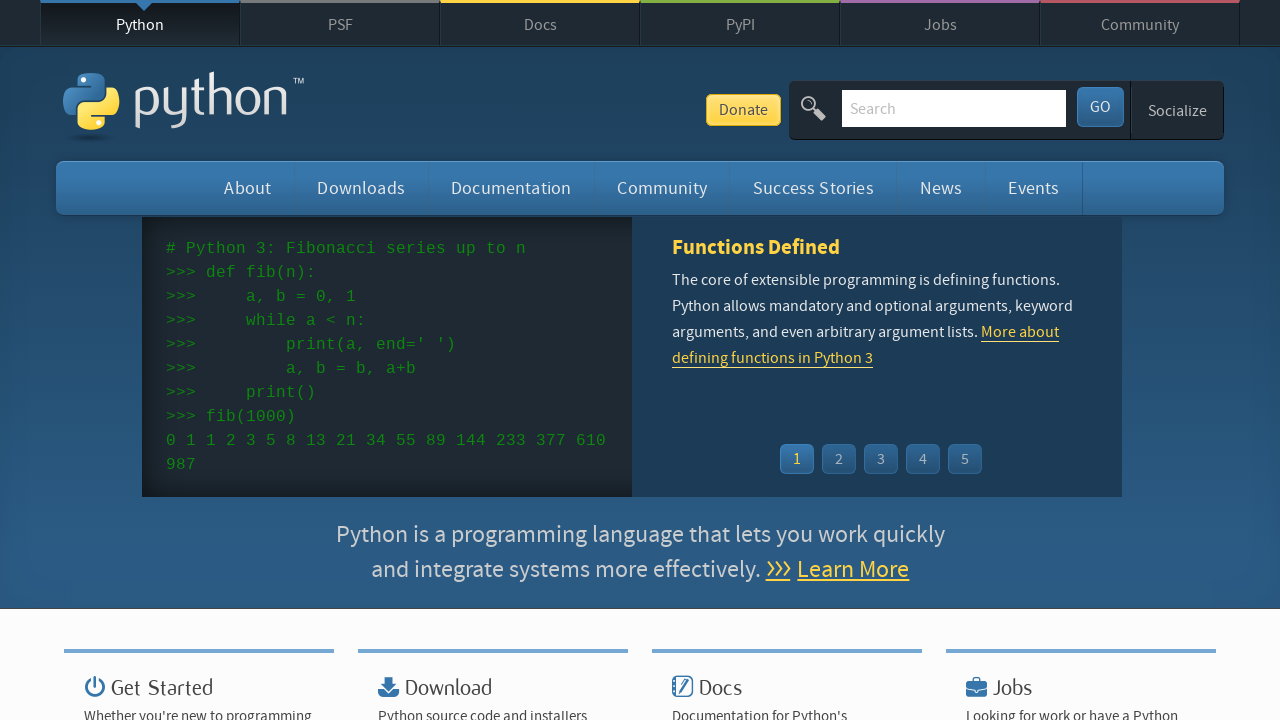

Navigated to http://www.python.org
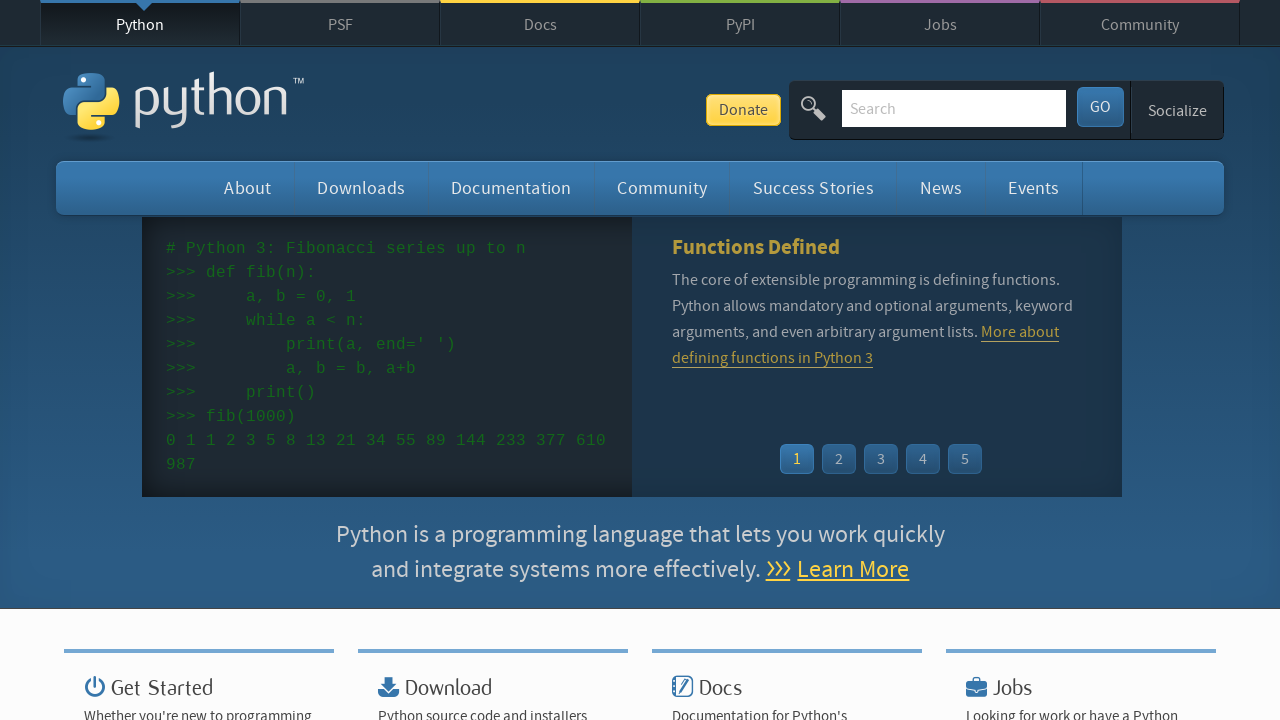

Verified page title contains 'Python'
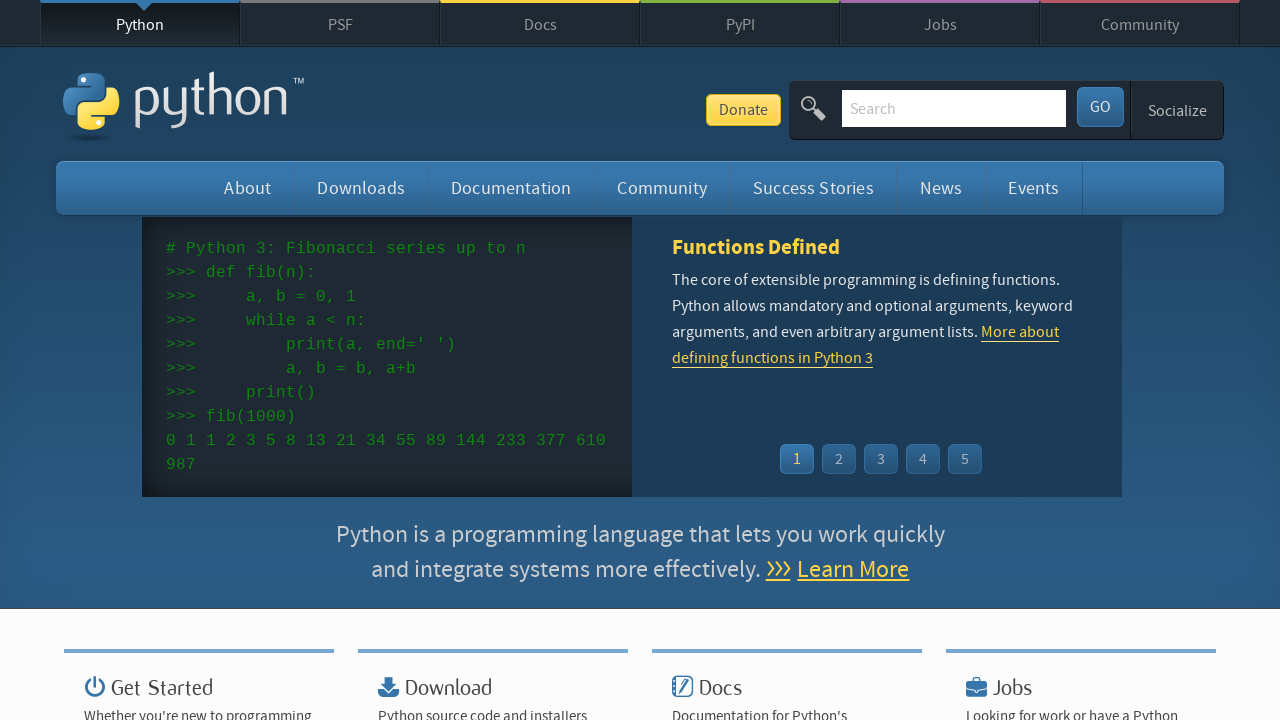

Filled search box with 'selenium' on input[name='q']
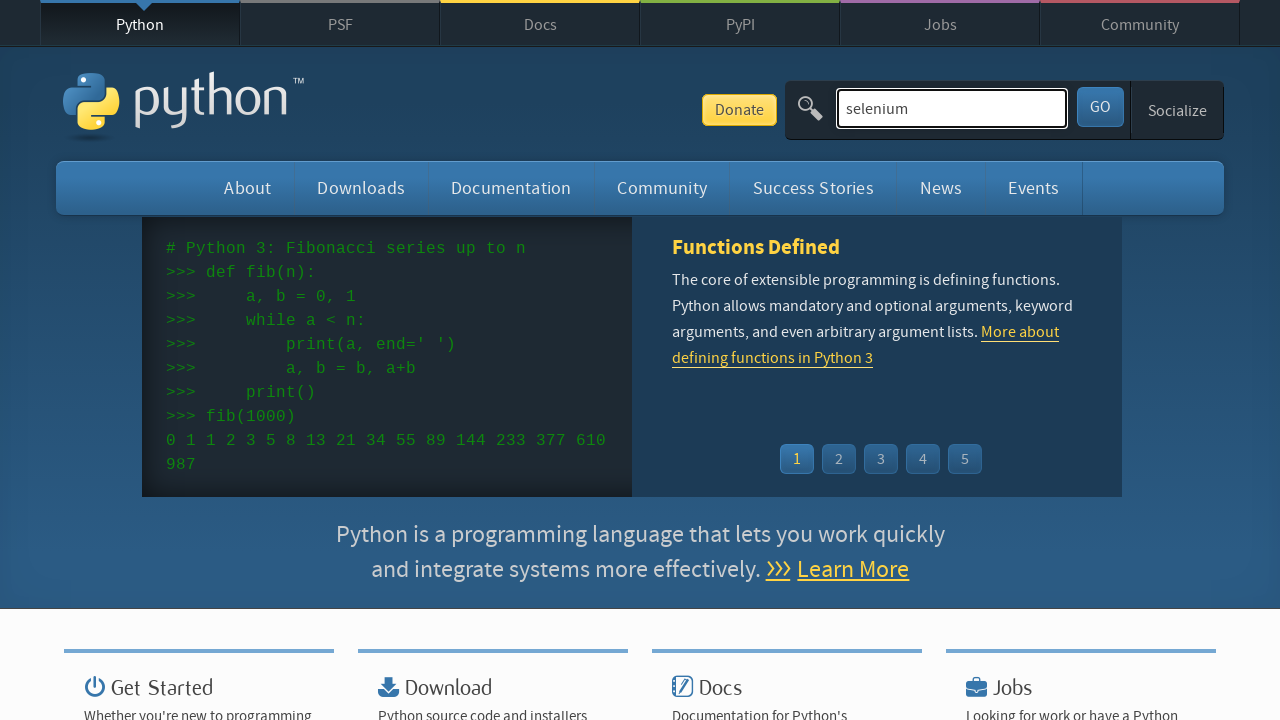

Pressed Enter to submit search form on input[name='q']
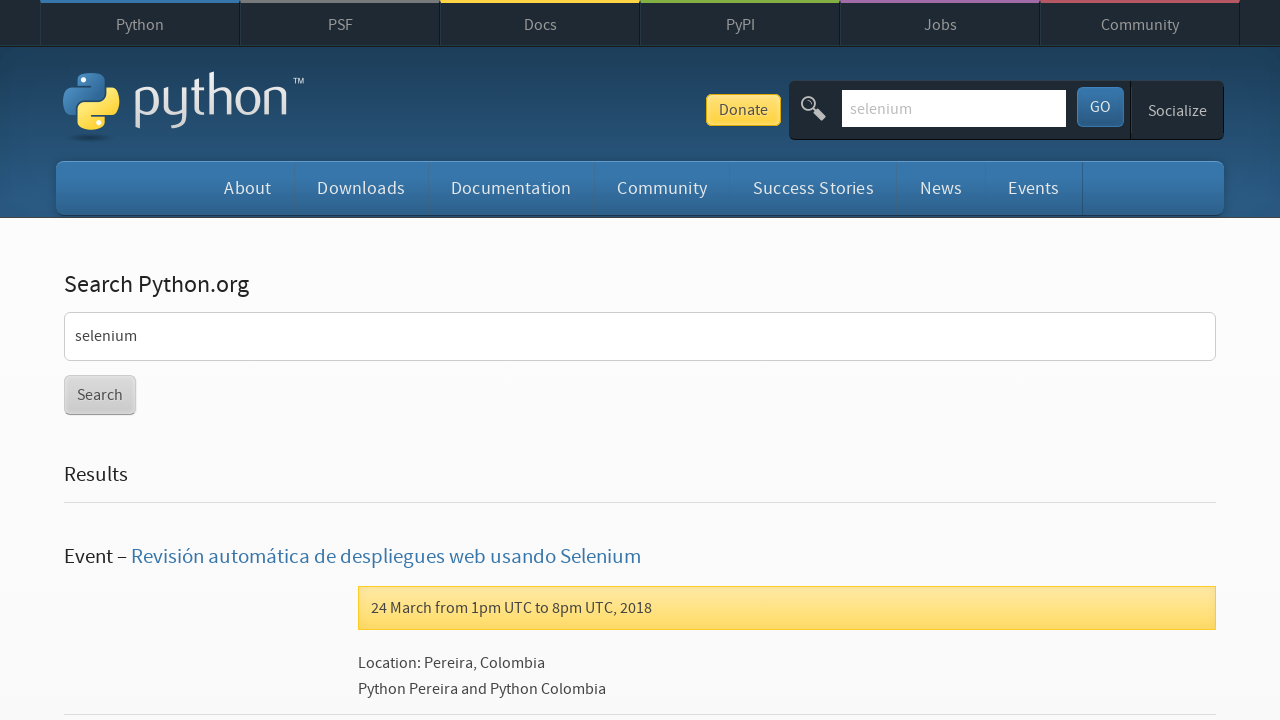

Waited for search results page to load
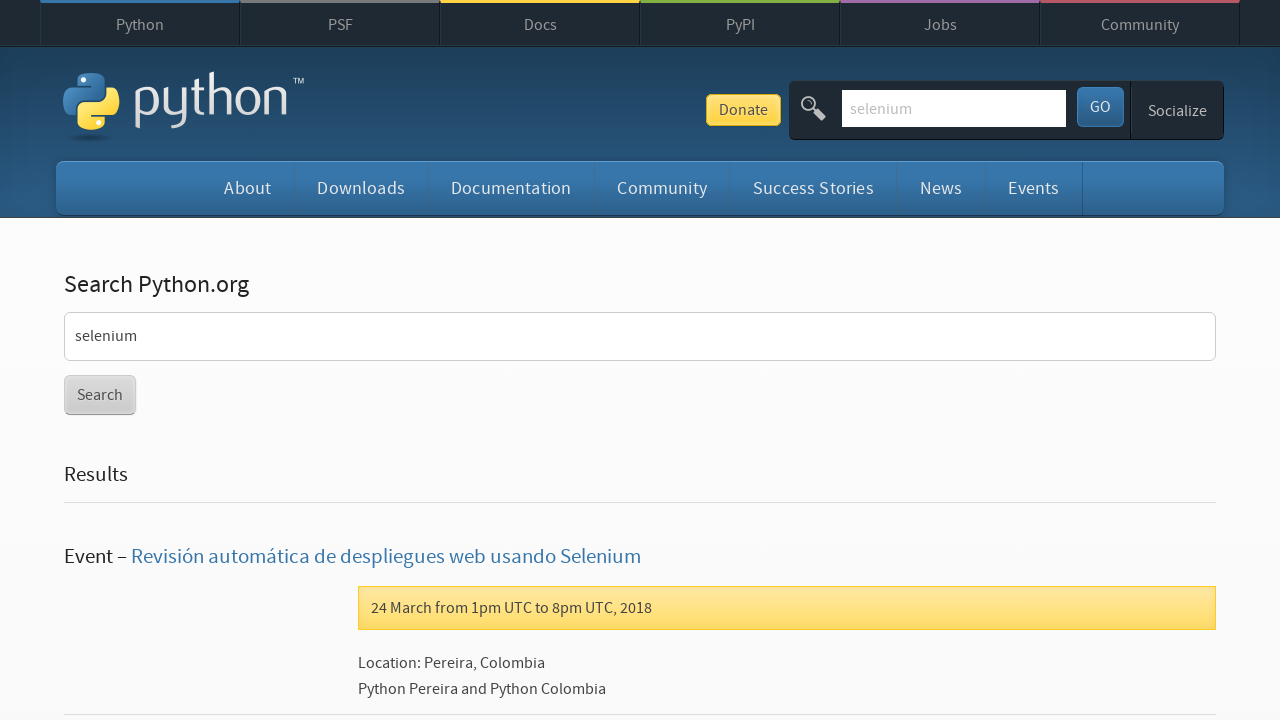

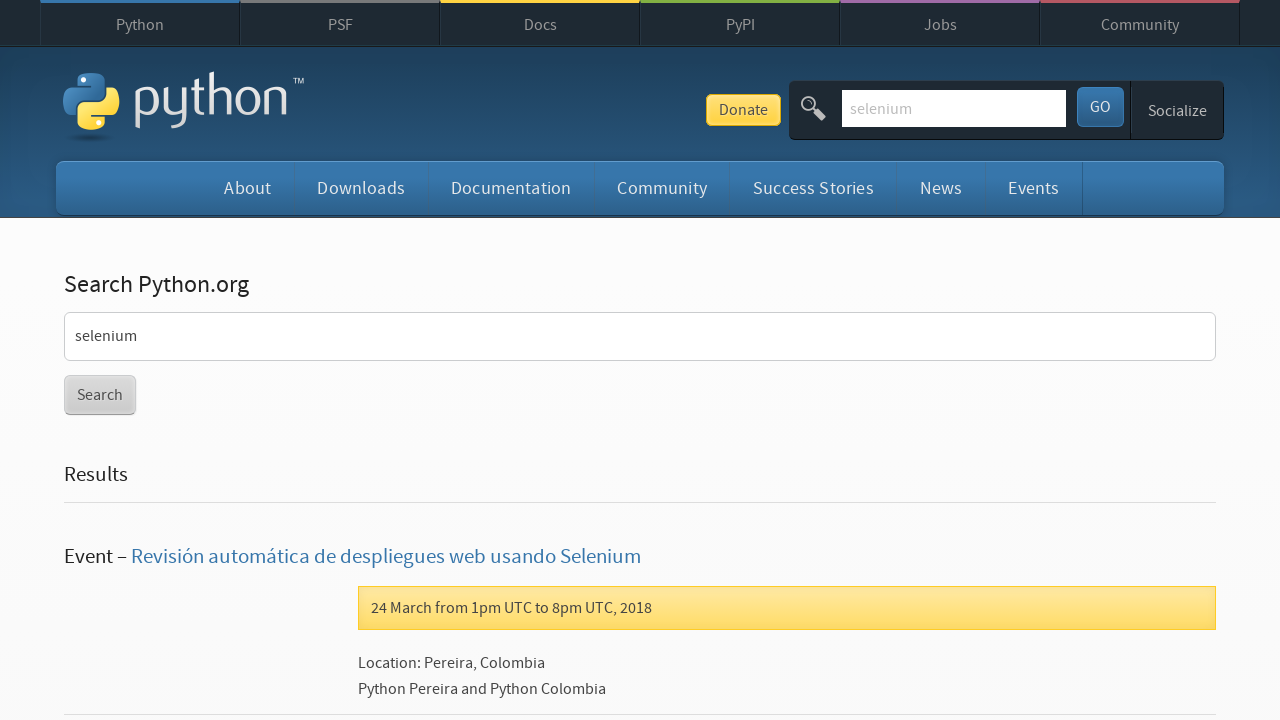